Tests invalid form submission with directive d to trigger validation error

Starting URL: https://elenarivero.github.io/Ejercicio2/index.html

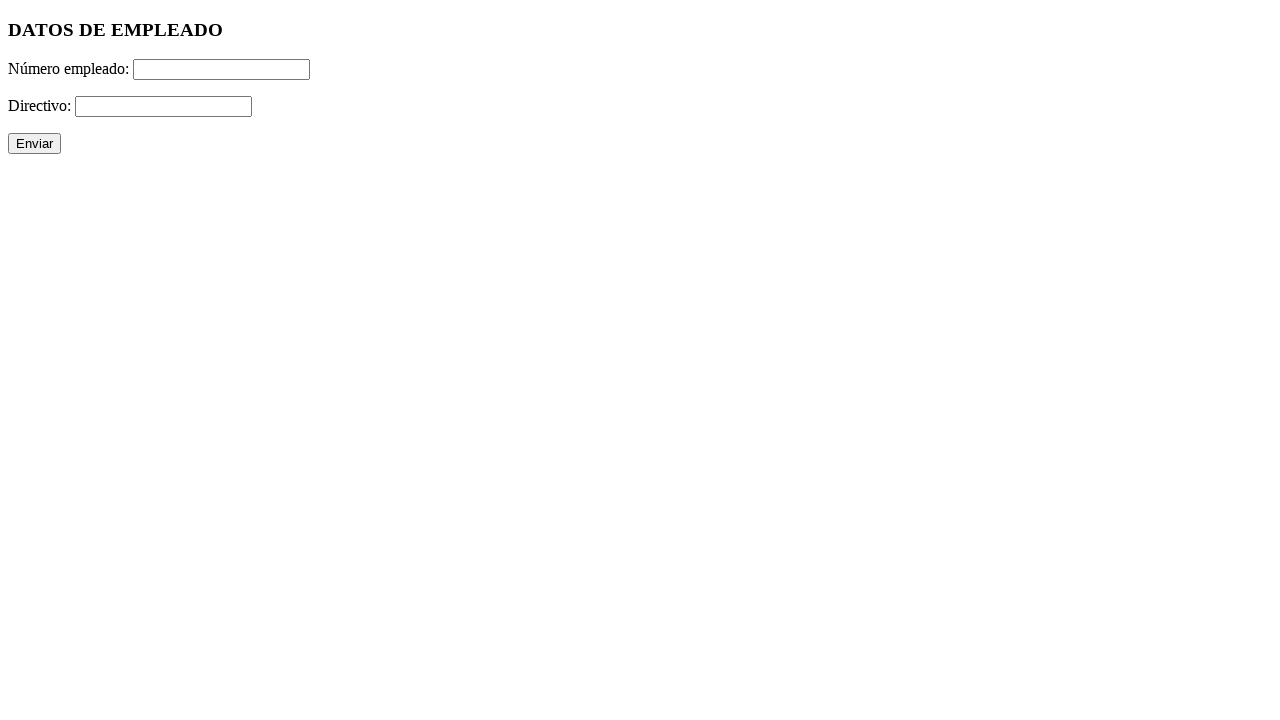

Filled employee number field with '200' on #numero
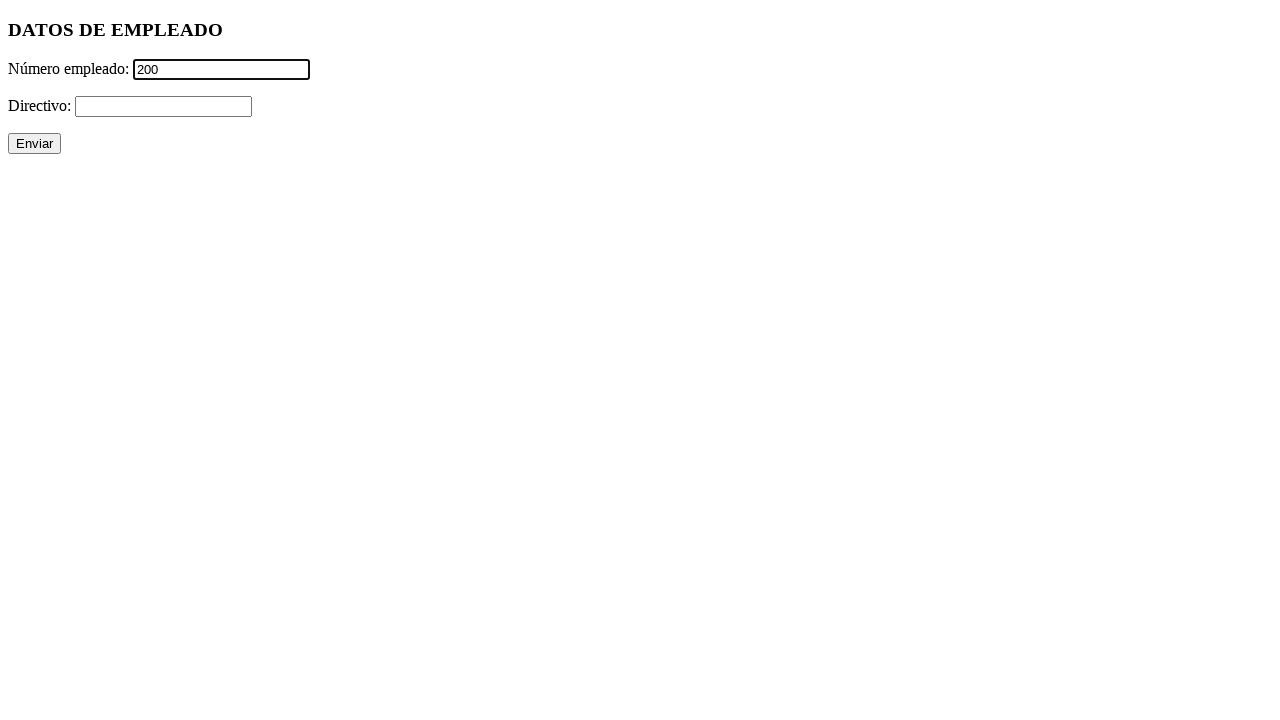

Filled directive field with invalid value 'd' on #directivo
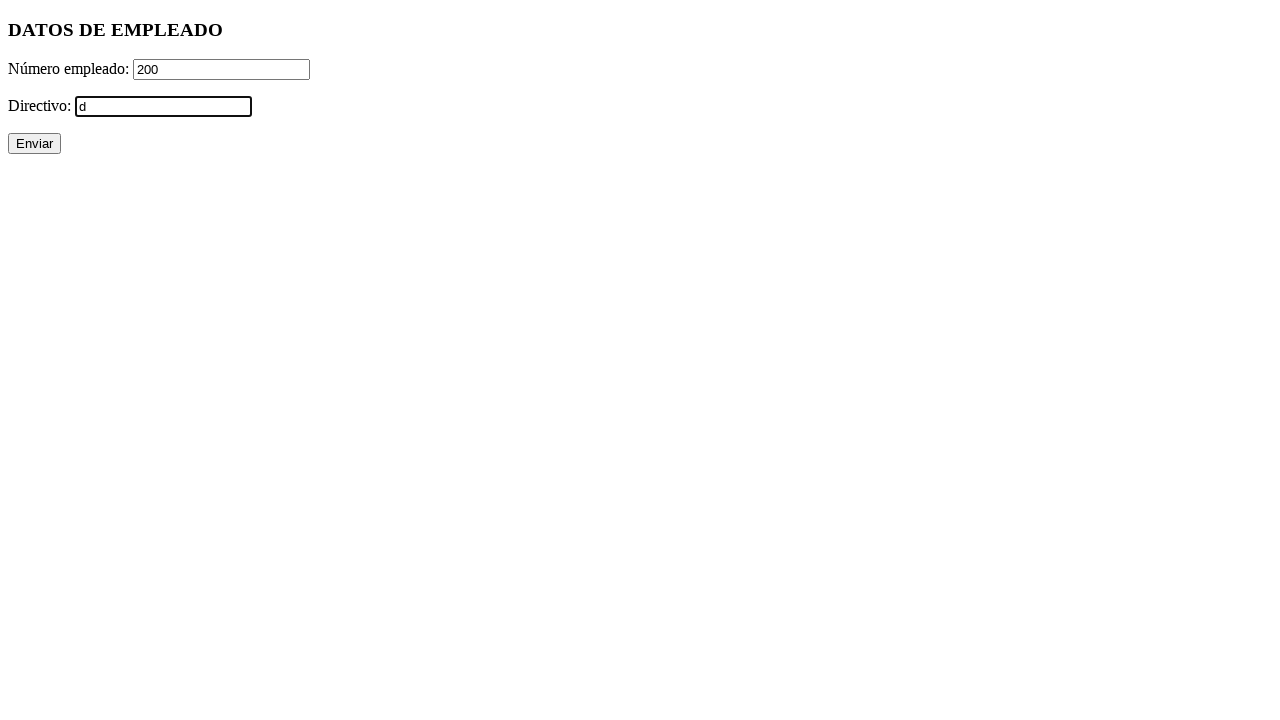

Clicked form submit button at (34, 144) on xpath=//p/input[@type='submit']
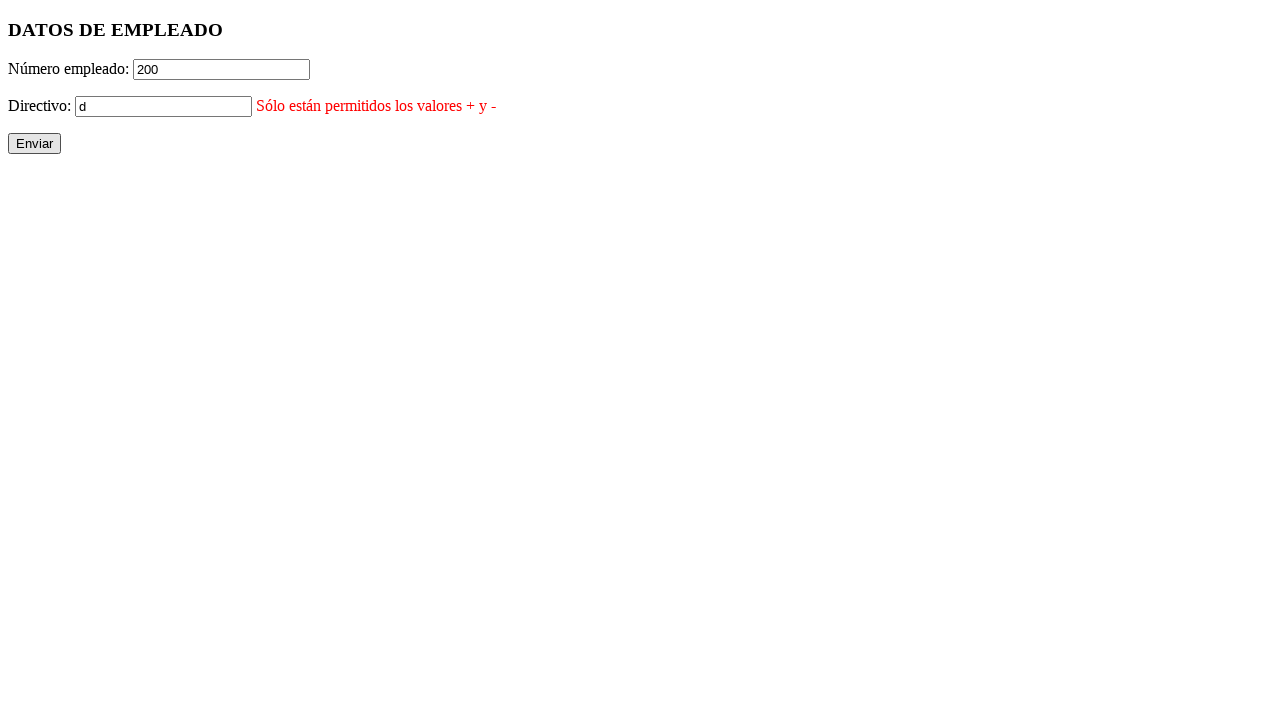

Validation error message for directive field appeared
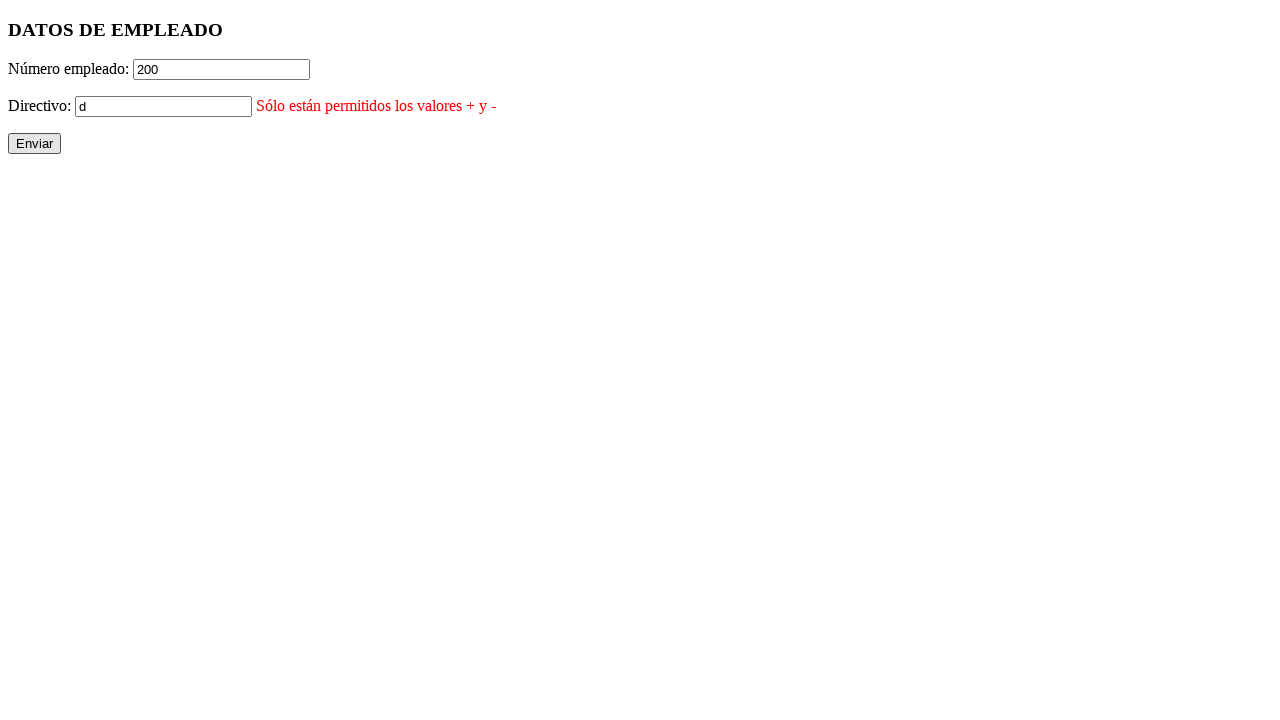

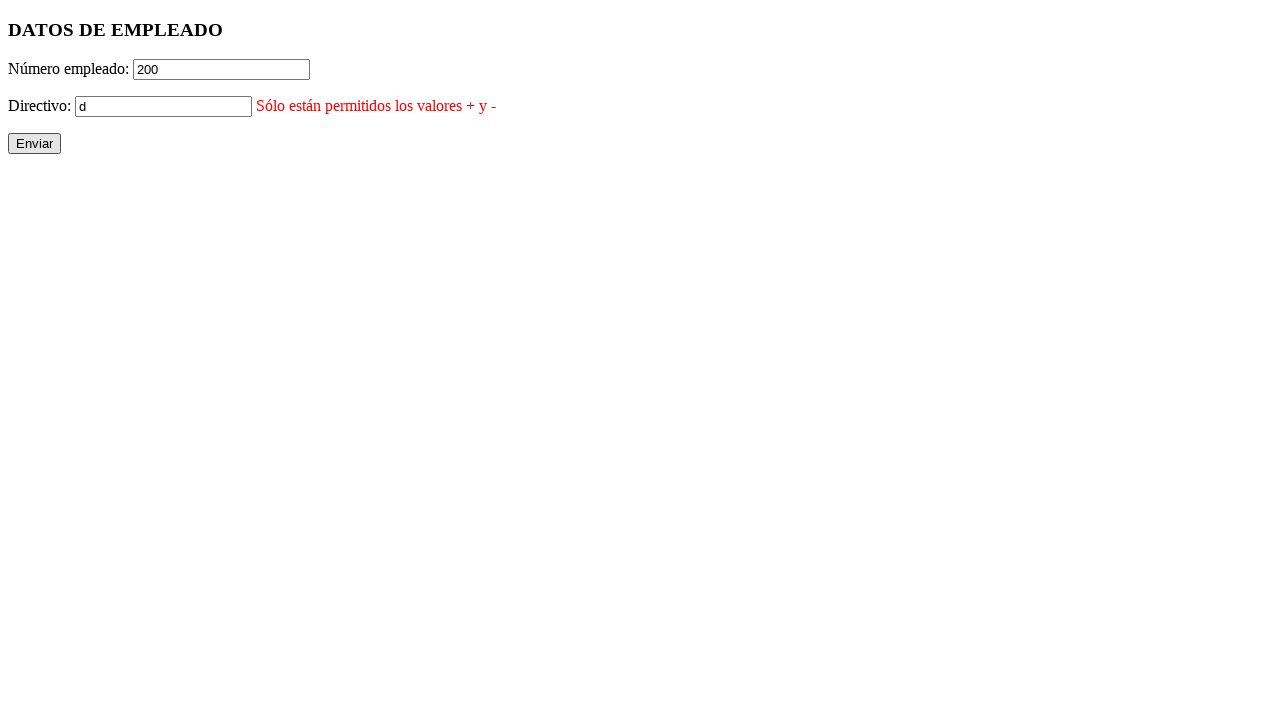